Tests calendar date picker functionality by clicking on the date input field to open the calendar and selecting a date from the calendar table

Starting URL: https://www.hyrtutorials.com/p/calendar-practice.html

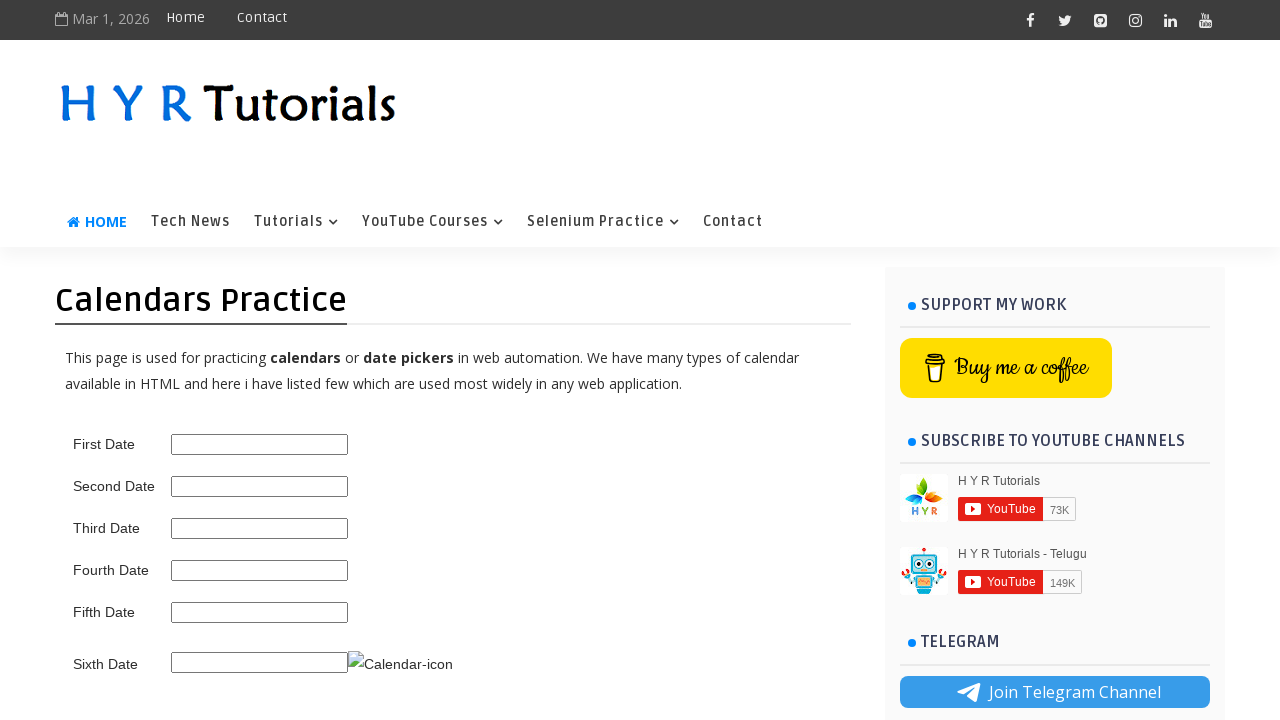

Clicked on the first date picker input field to open the calendar at (260, 444) on input#first_date_picker
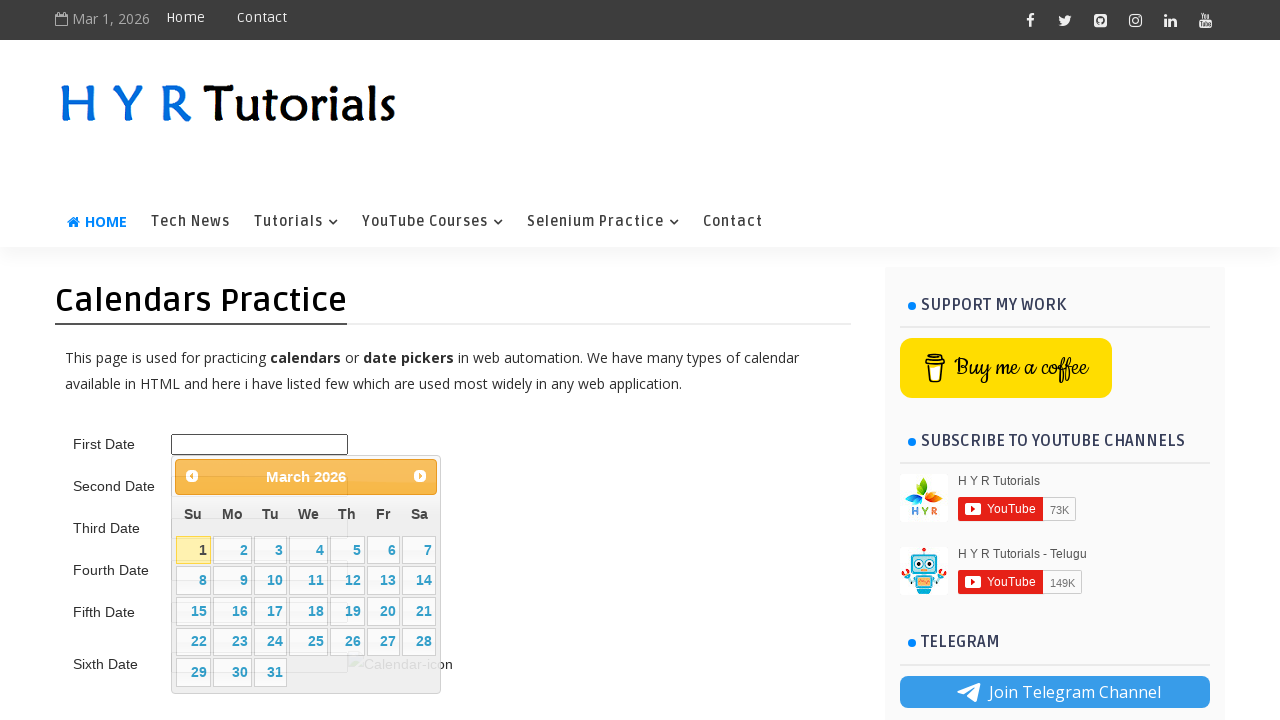

Calendar table appeared on the page
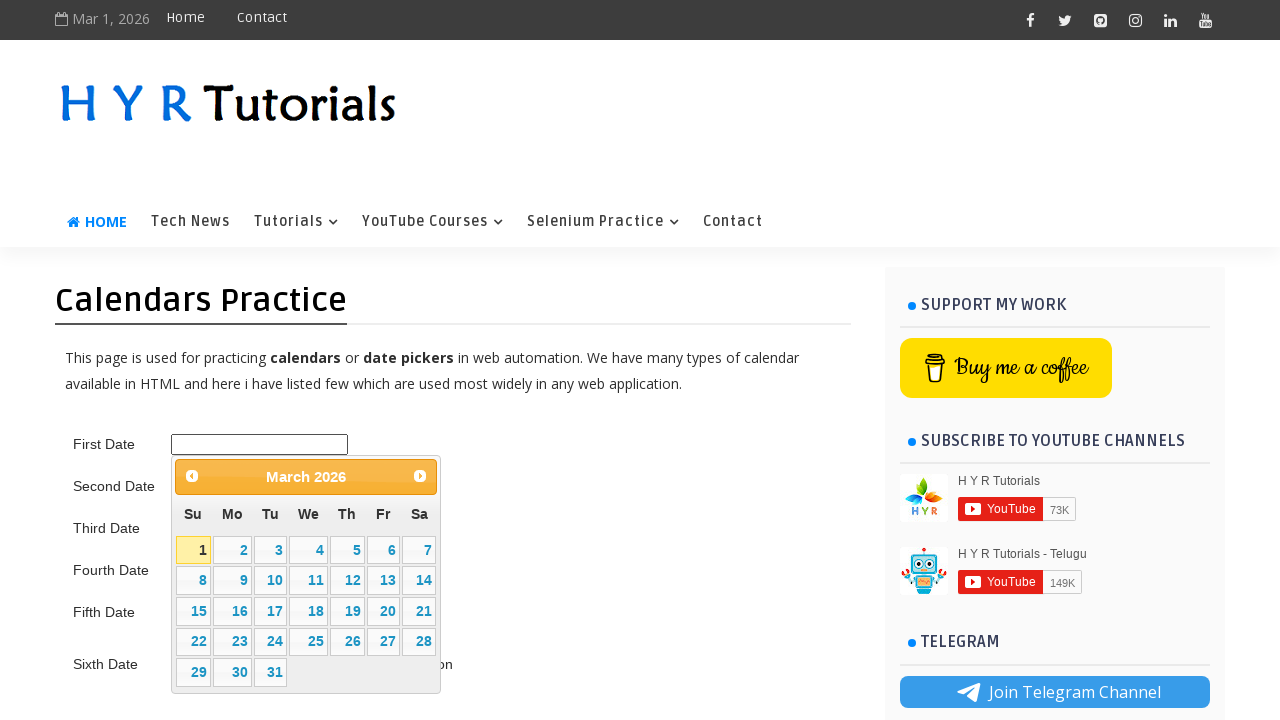

Selected a date from the calendar table (2nd cell) at (232, 550) on table.ui-datepicker-calendar td:nth-child(2)
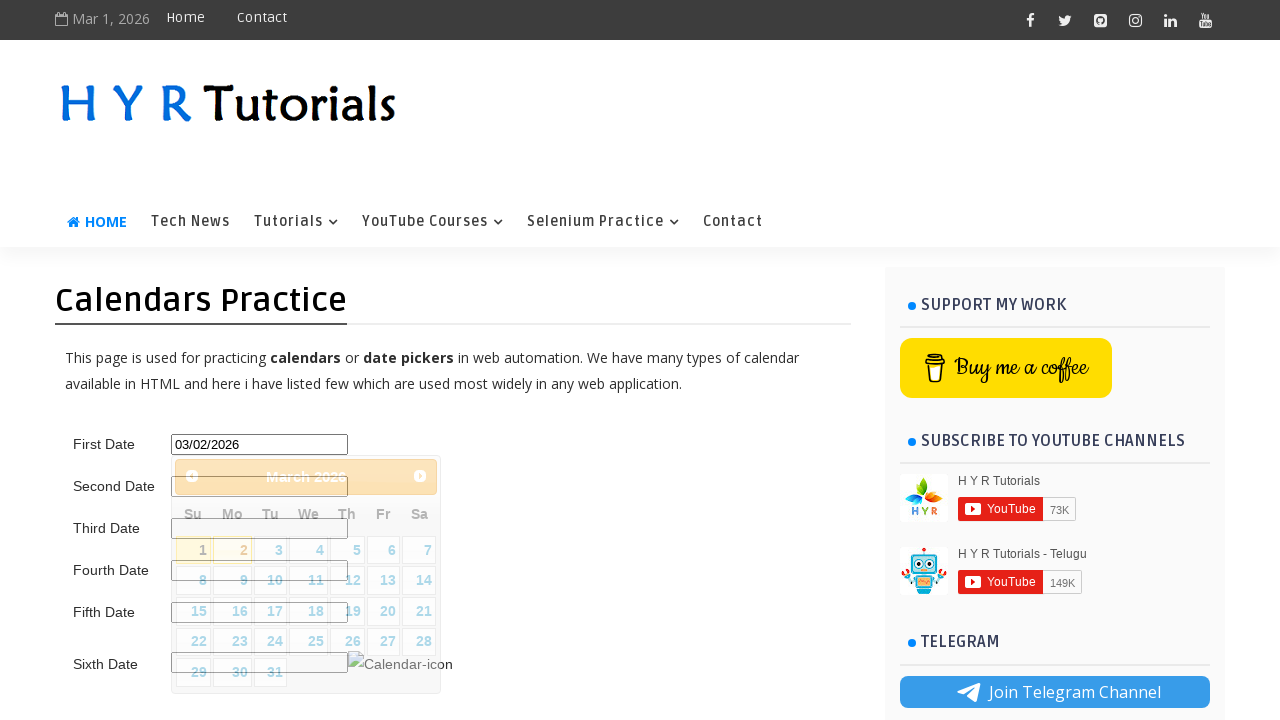

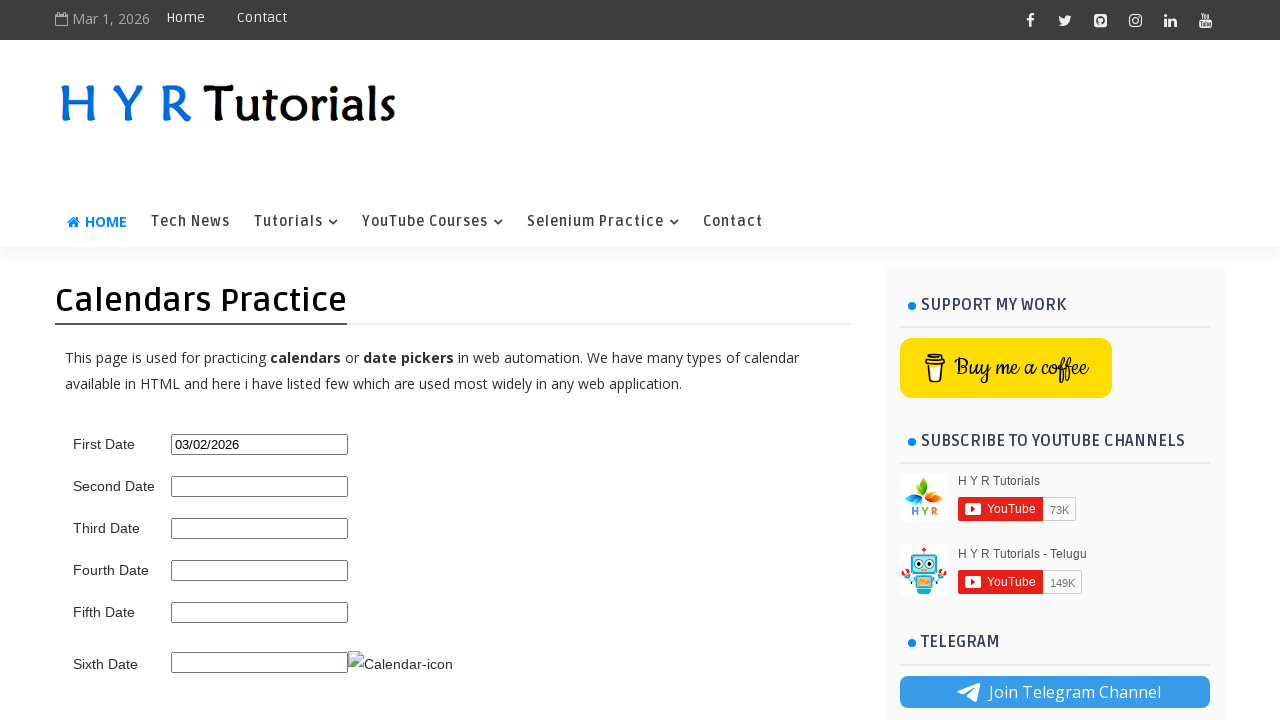